Tests dropdown selection functionality by clicking on a selectmenu, waiting for options to load, and selecting a specific item from the list

Starting URL: https://jqueryui.com/resources/demos/selectmenu/default.html

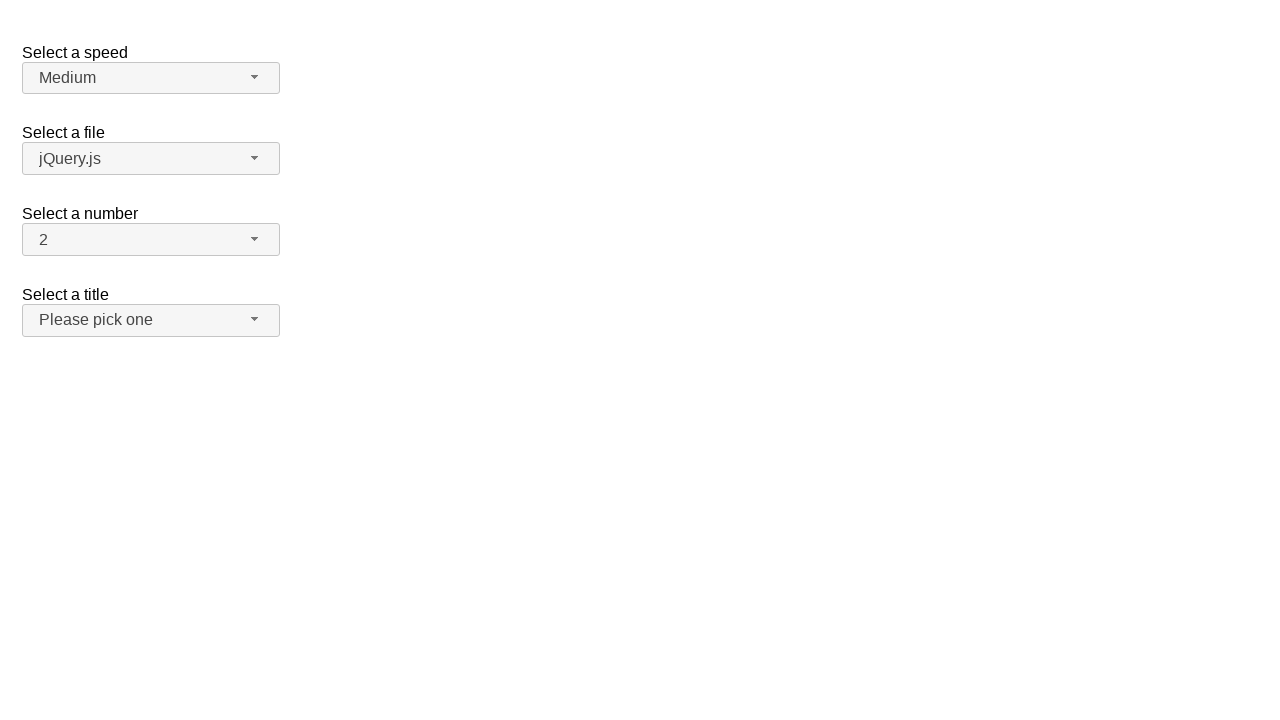

Clicked on the number dropdown button to expand options at (255, 239) on span#number-button > span.ui-selectmenu-icon
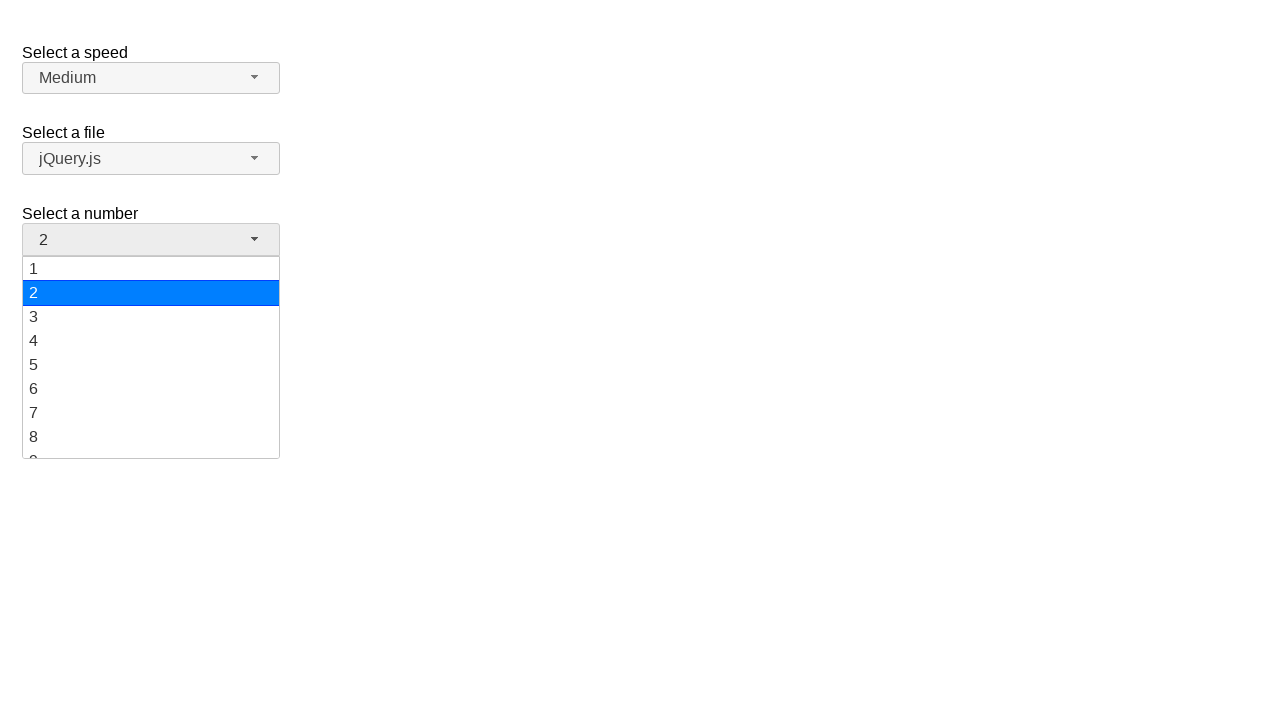

Waited for dropdown menu items to load
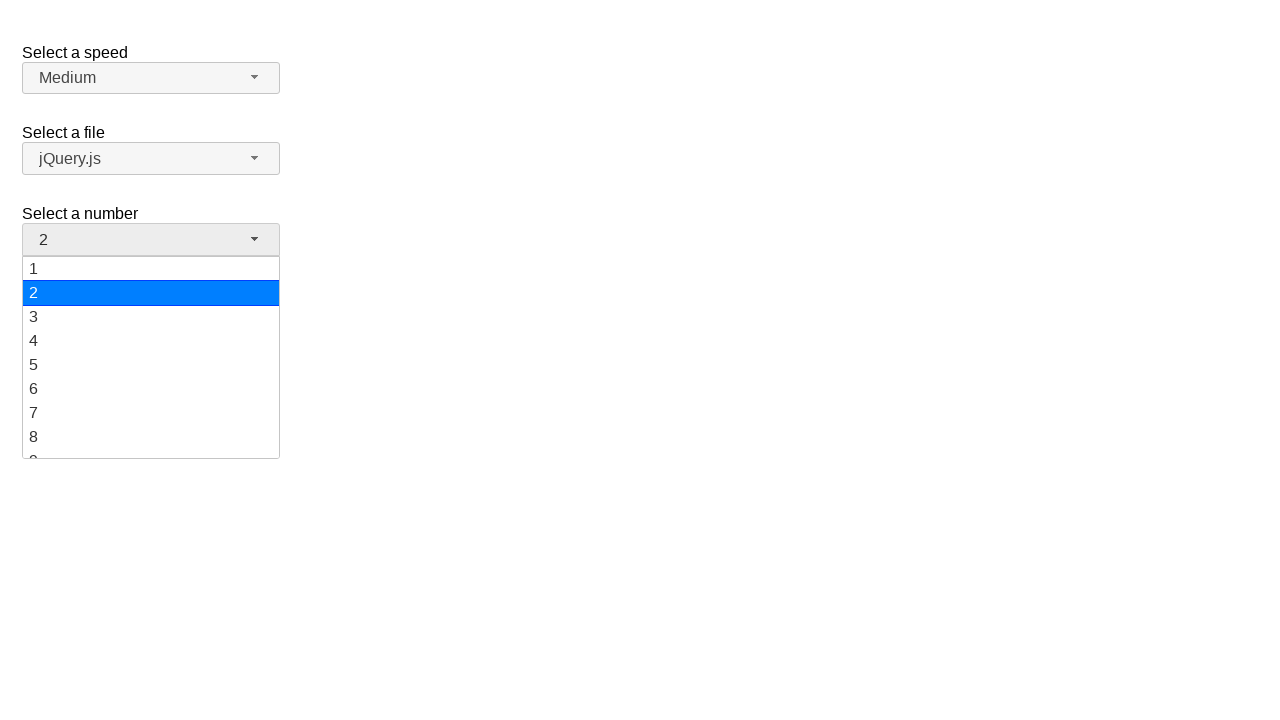

Retrieved all dropdown menu items
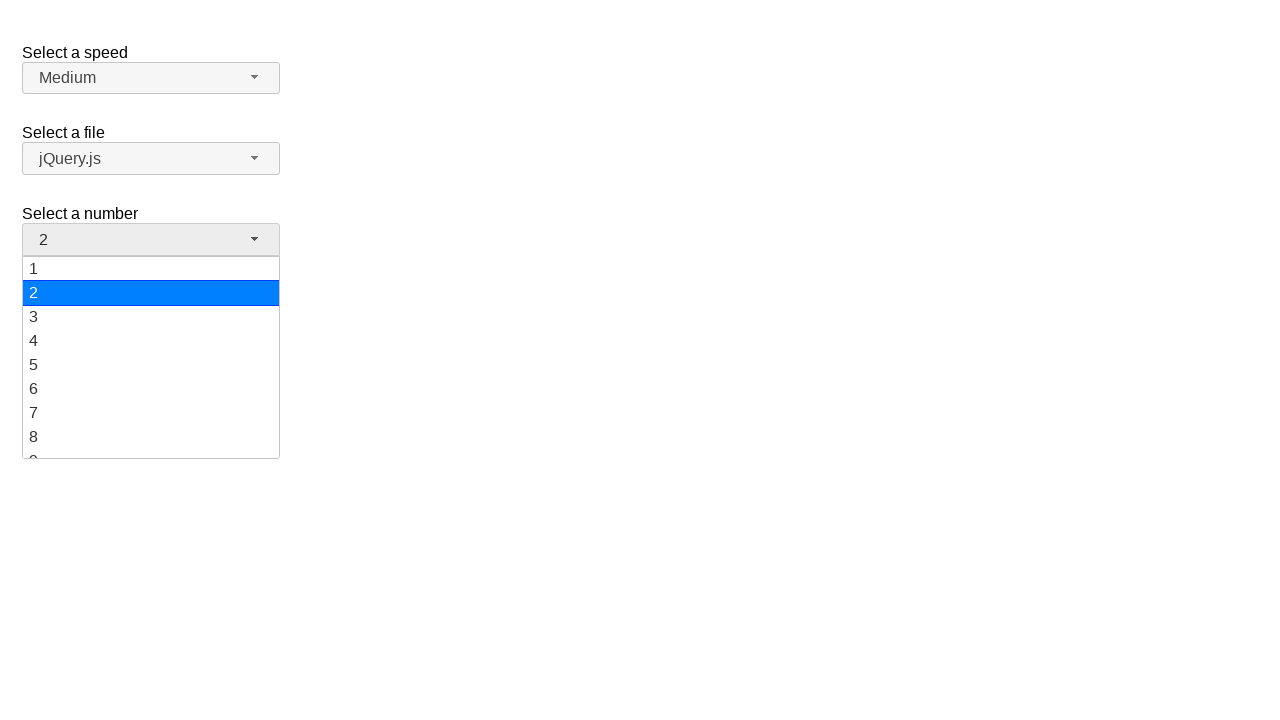

Selected item '5' from the dropdown menu at (151, 365) on ul#number-menu div >> nth=4
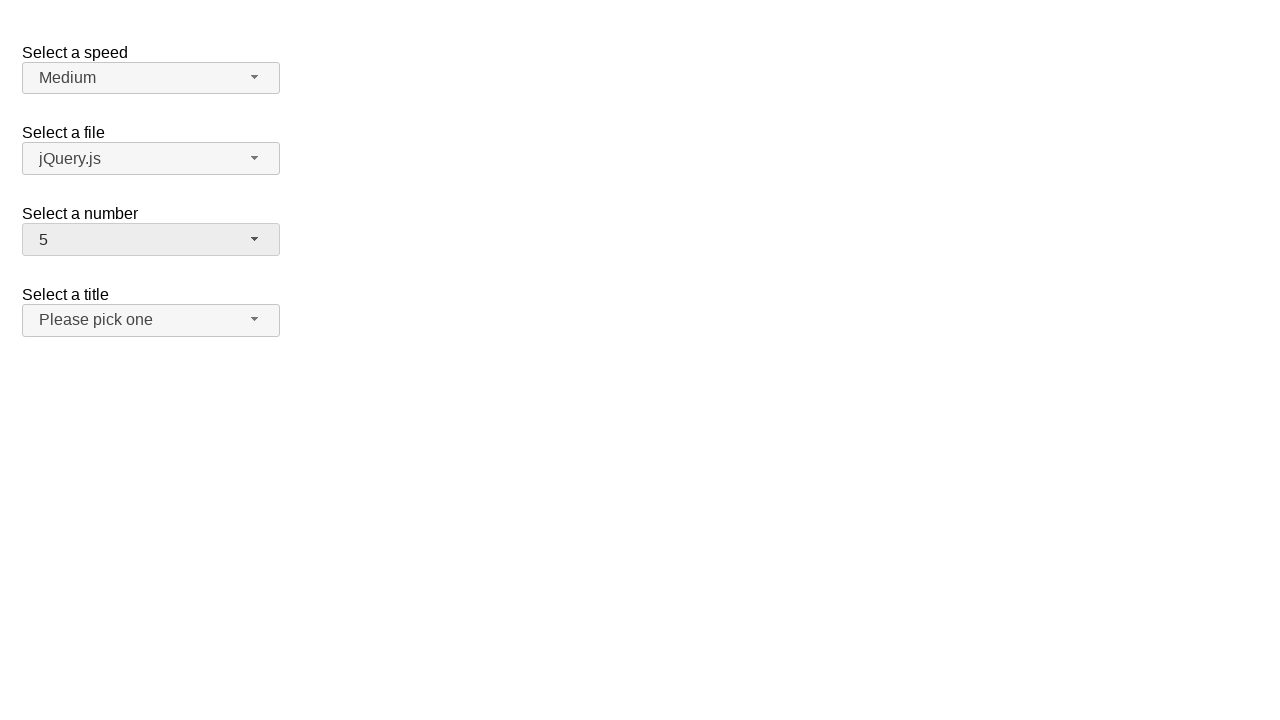

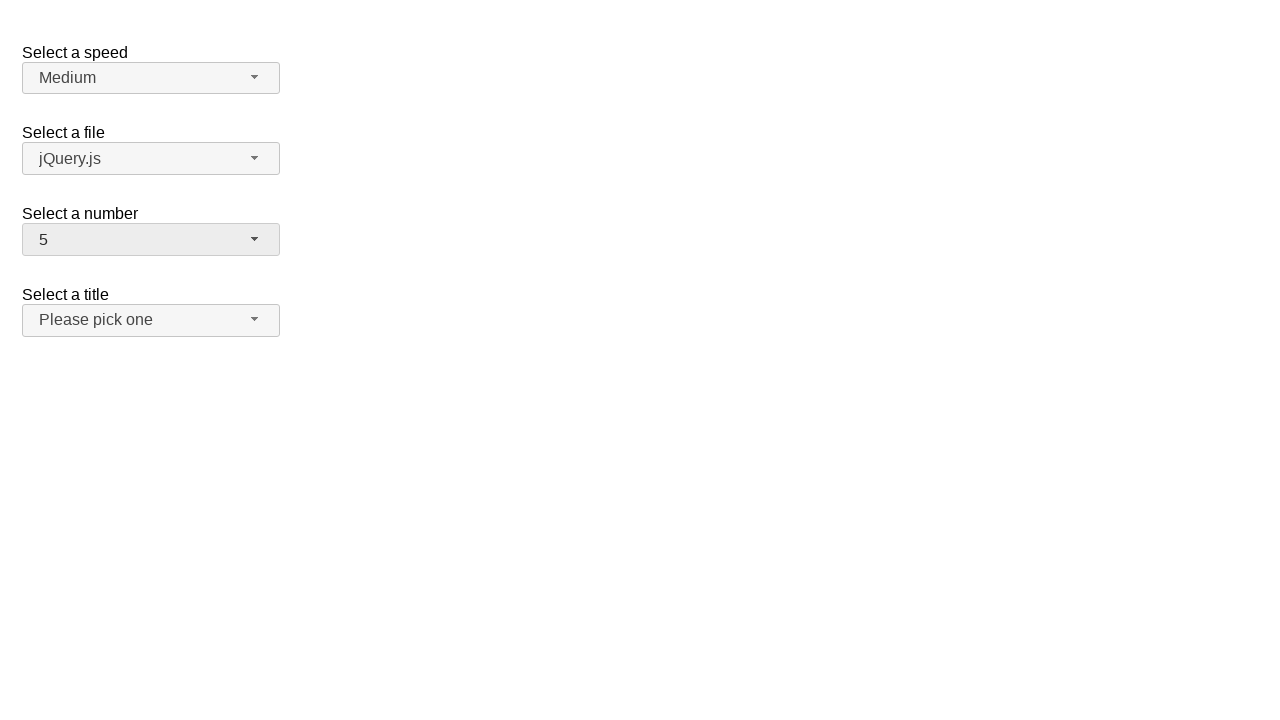